Tests confirmation JavaScript alert by clicking the Confirmation Alert button, dismissing the alert with Cancel, and verifying the result

Starting URL: https://training-support.net/webelements/alerts

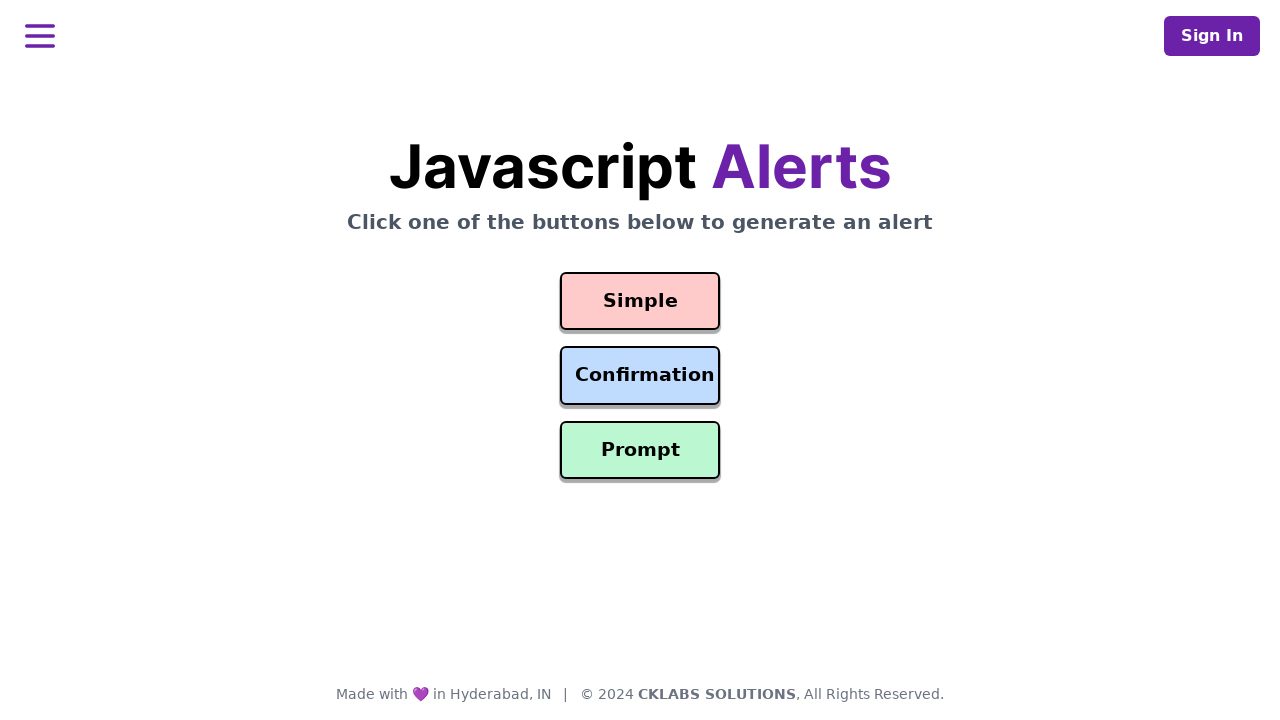

Set up dialog handler to dismiss confirmation alert
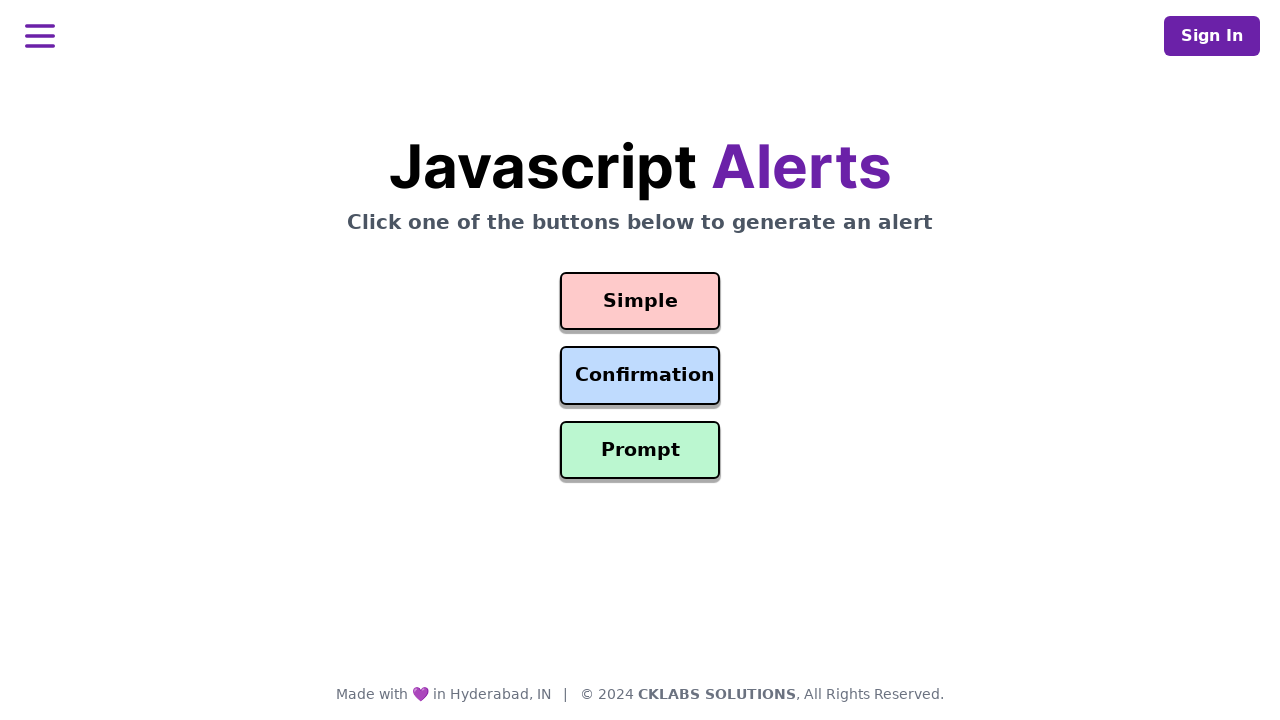

Clicked the Confirmation Alert button at (640, 376) on #confirmation
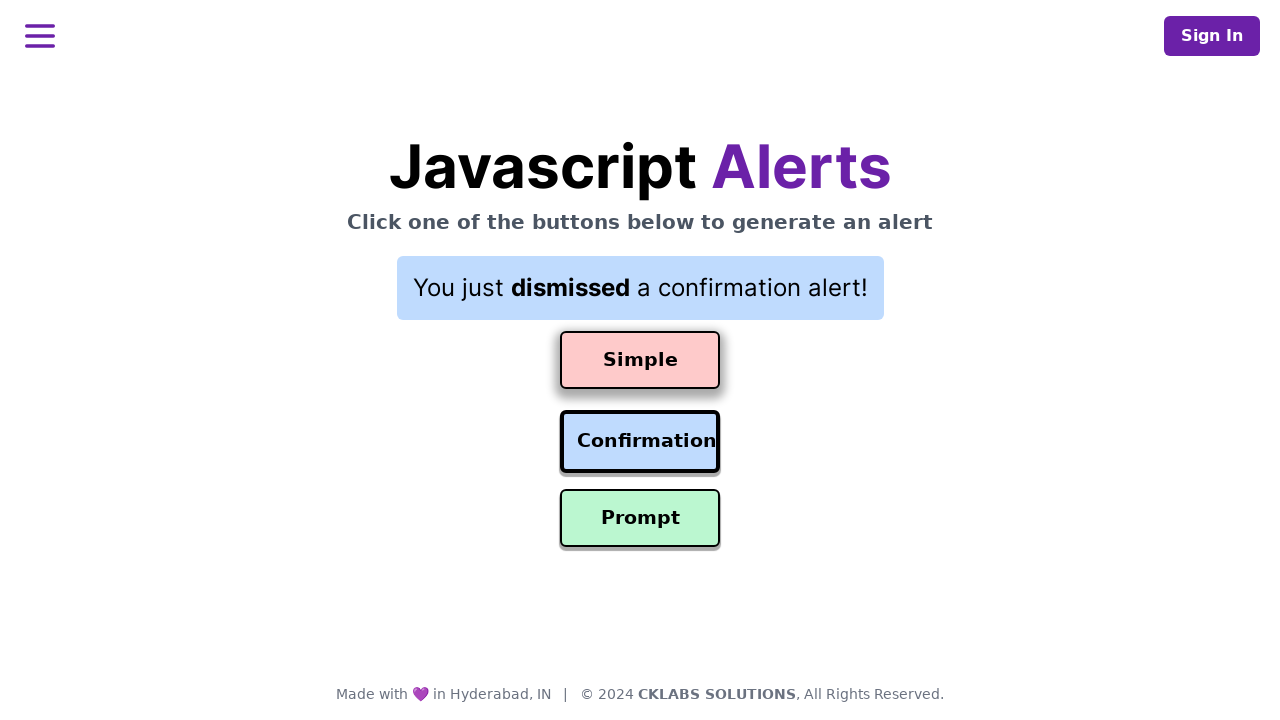

Result text appeared after dismissing confirmation alert with Cancel
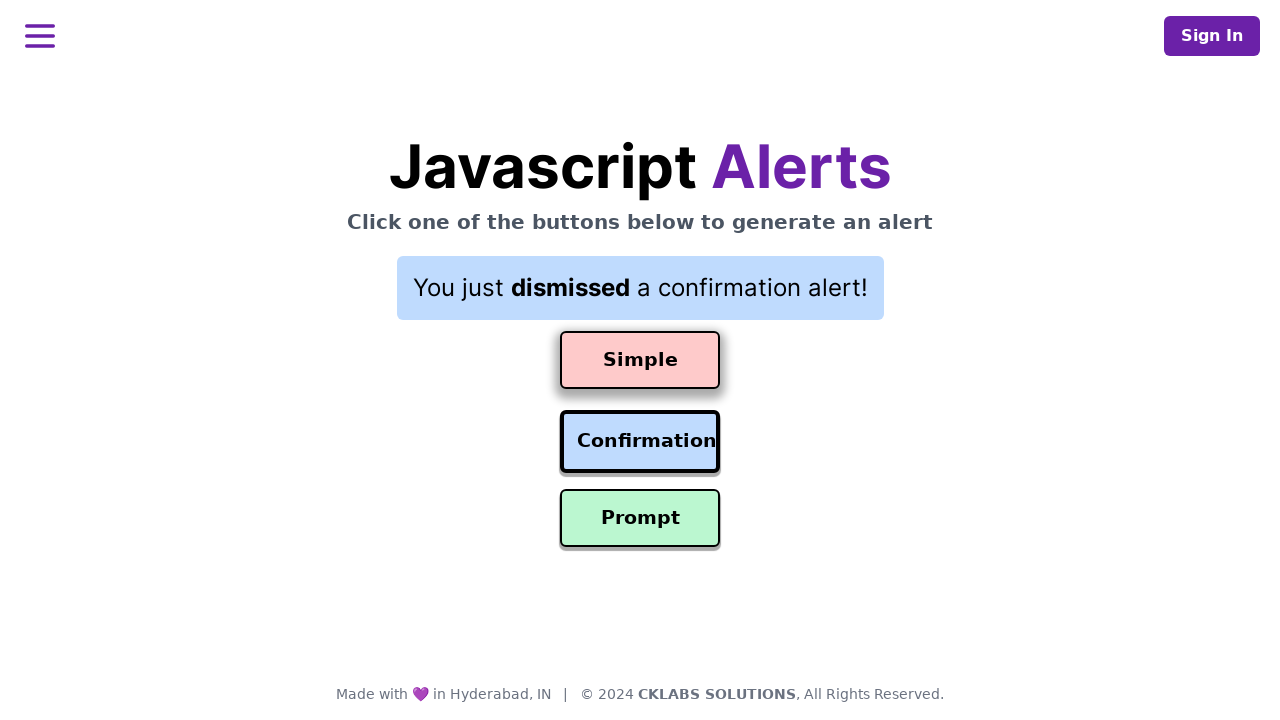

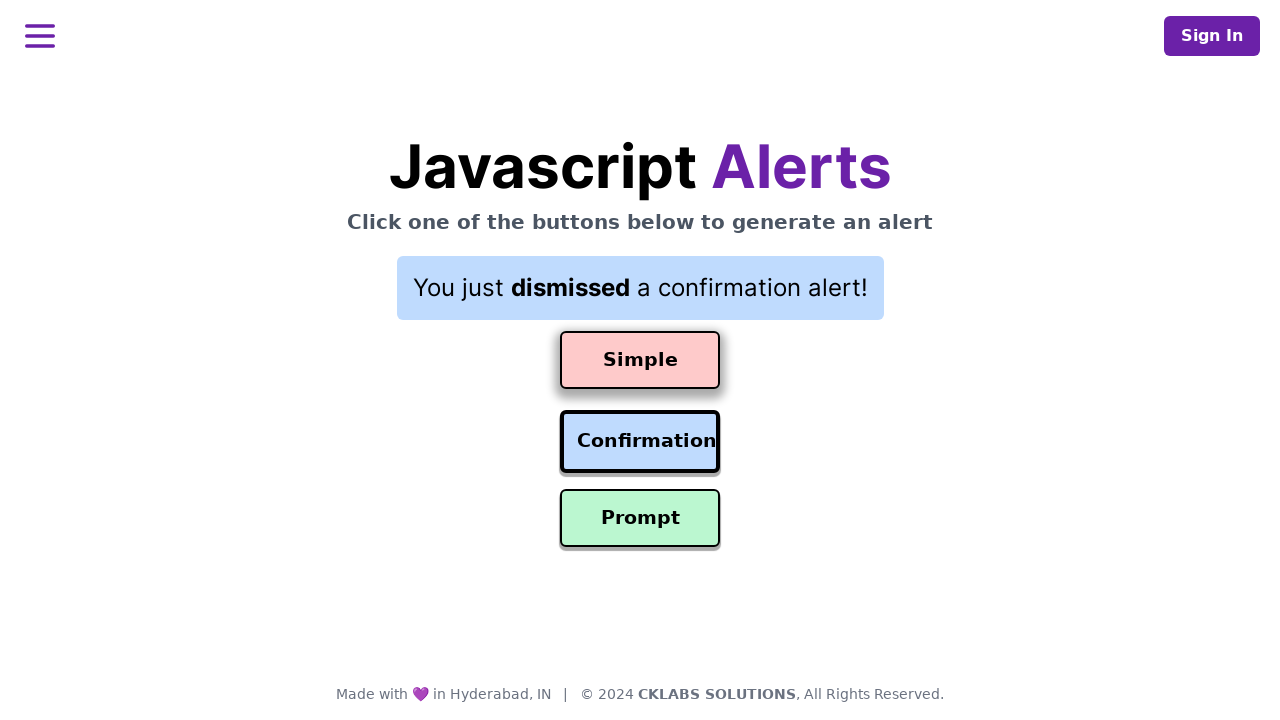